Tests keyboard actions using Actions class by filling a username field and pressing Tab then Enter keys to navigate and submit

Starting URL: https://omayo.blogspot.com/

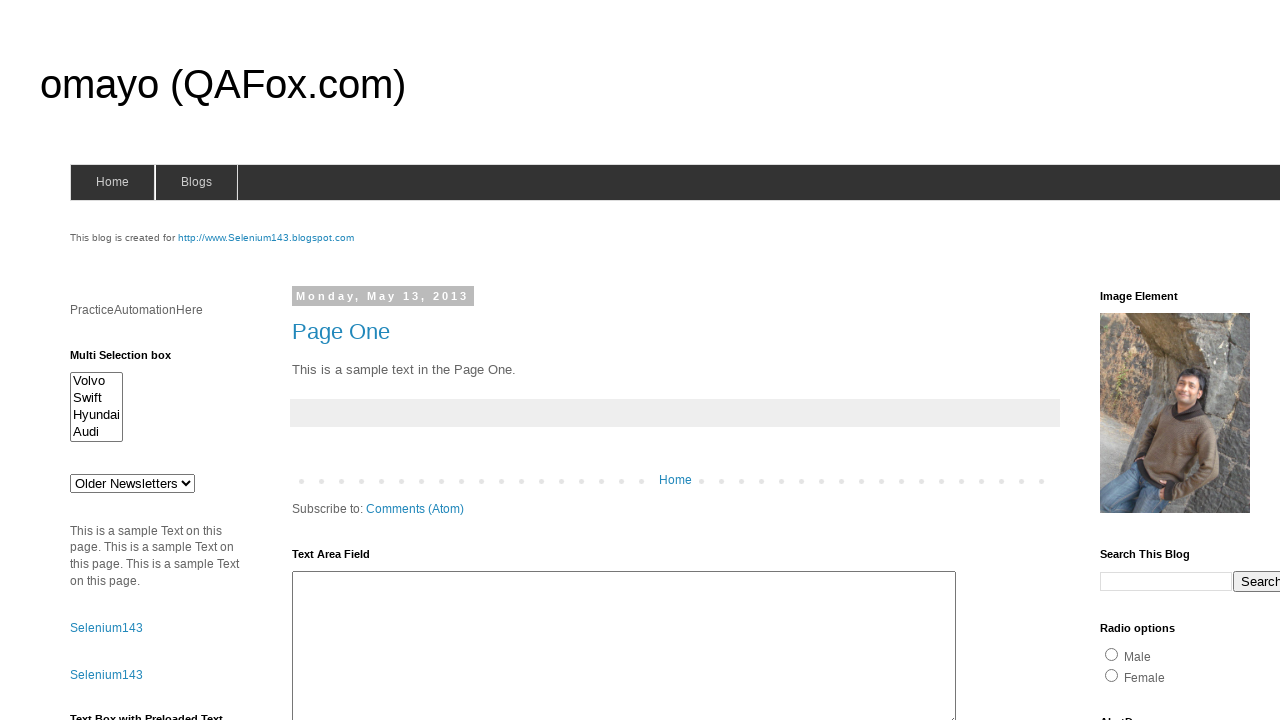

Filled username field with 'Arun' on input[name='userid']
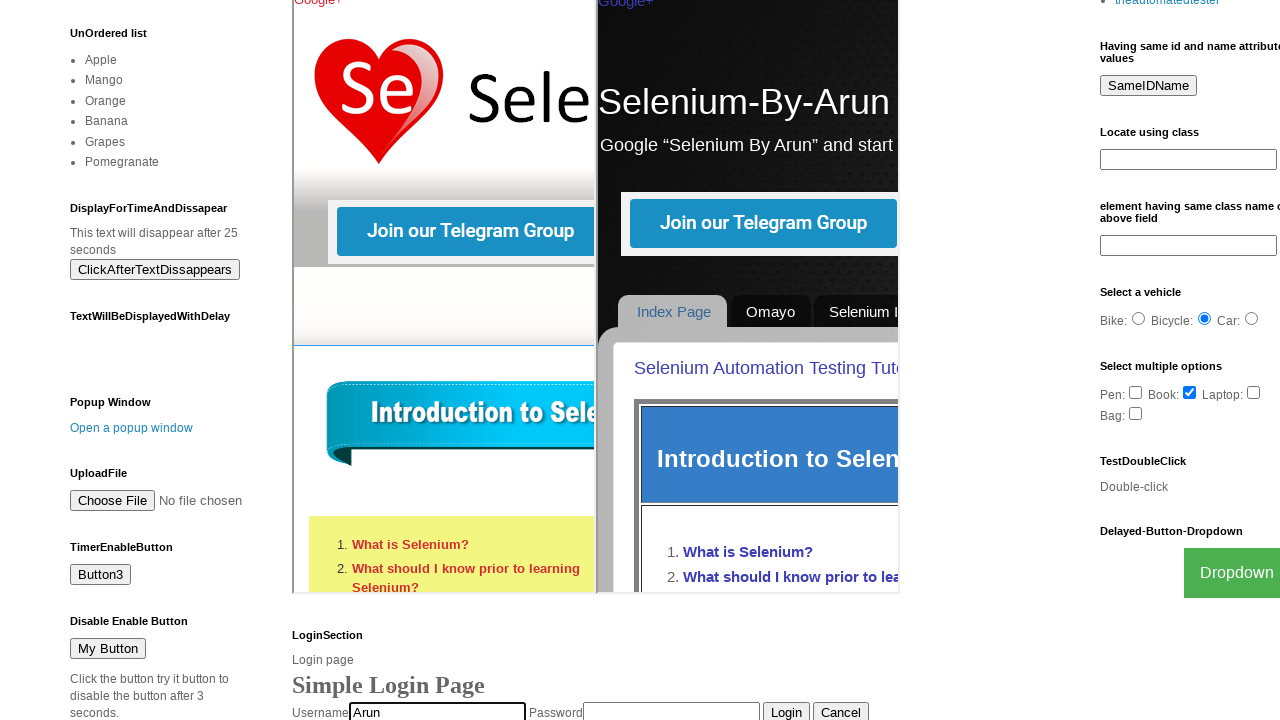

Pressed Tab key to navigate to next field
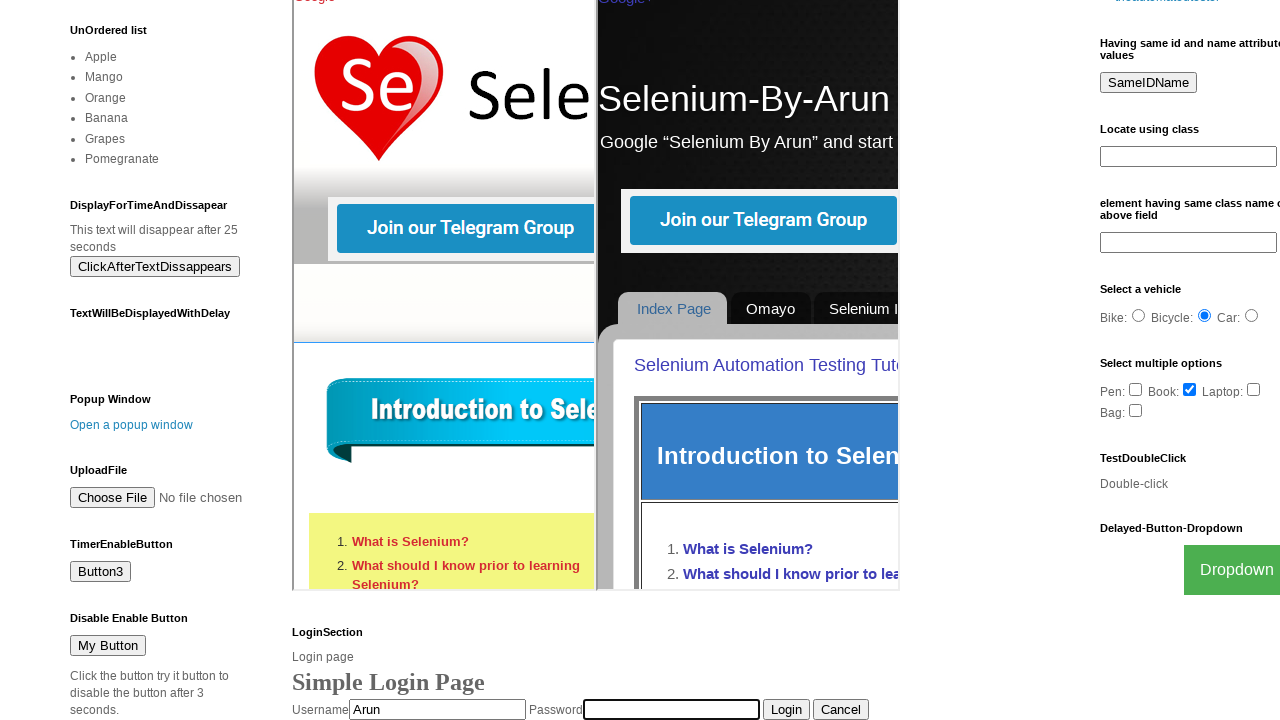

Pressed Enter key to submit form
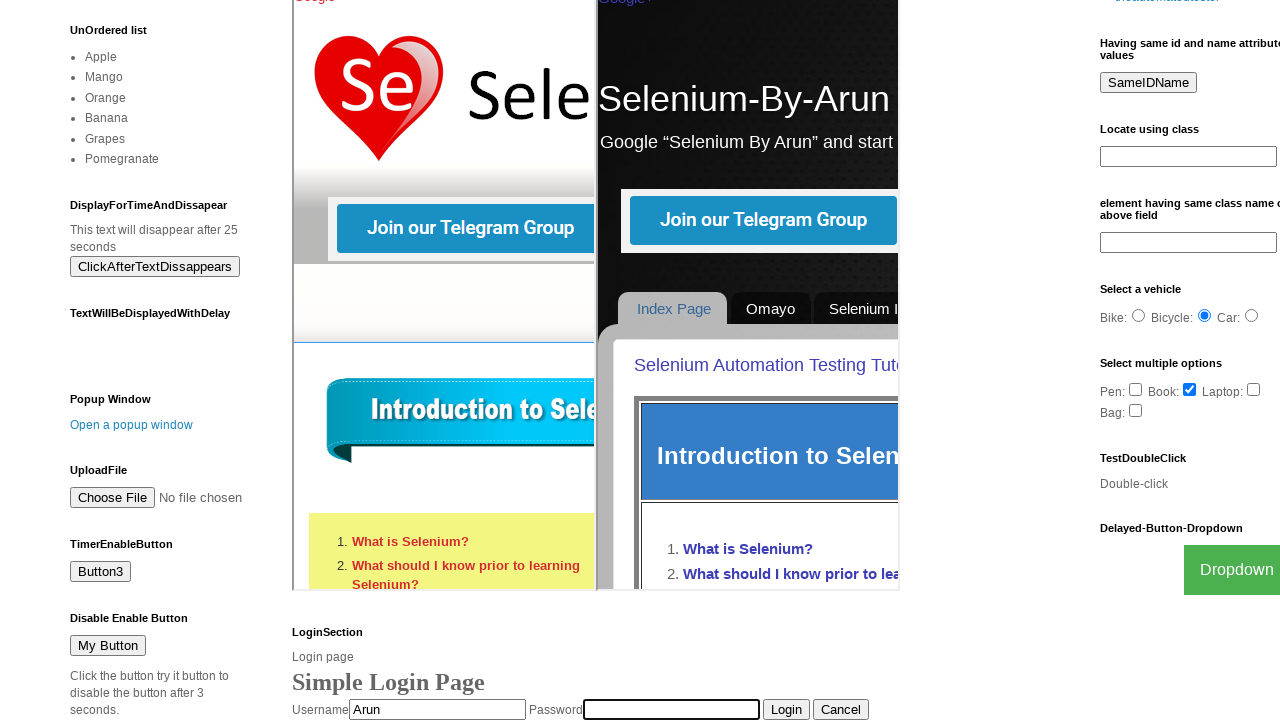

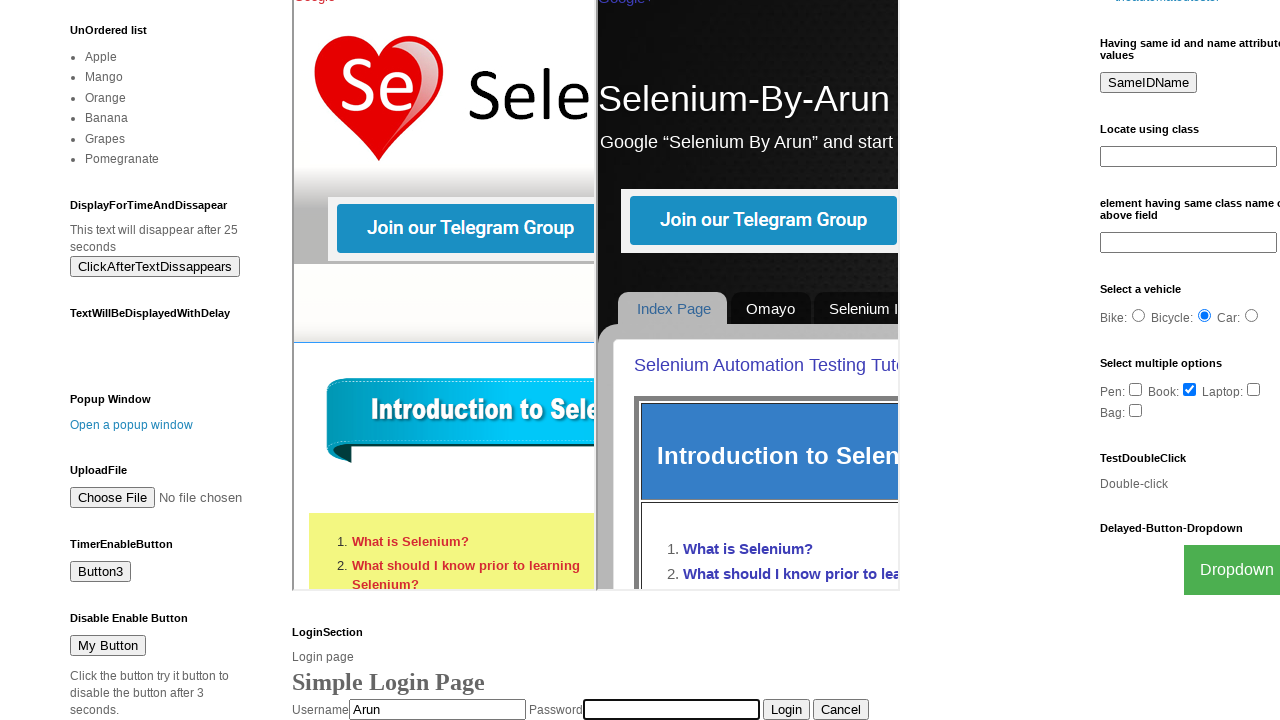